Tests user registration with valid data by clicking the registration link, filling out the form with name, email, password, and admin checkbox, then submitting and verifying successful registration message.

Starting URL: https://front.serverest.dev/login

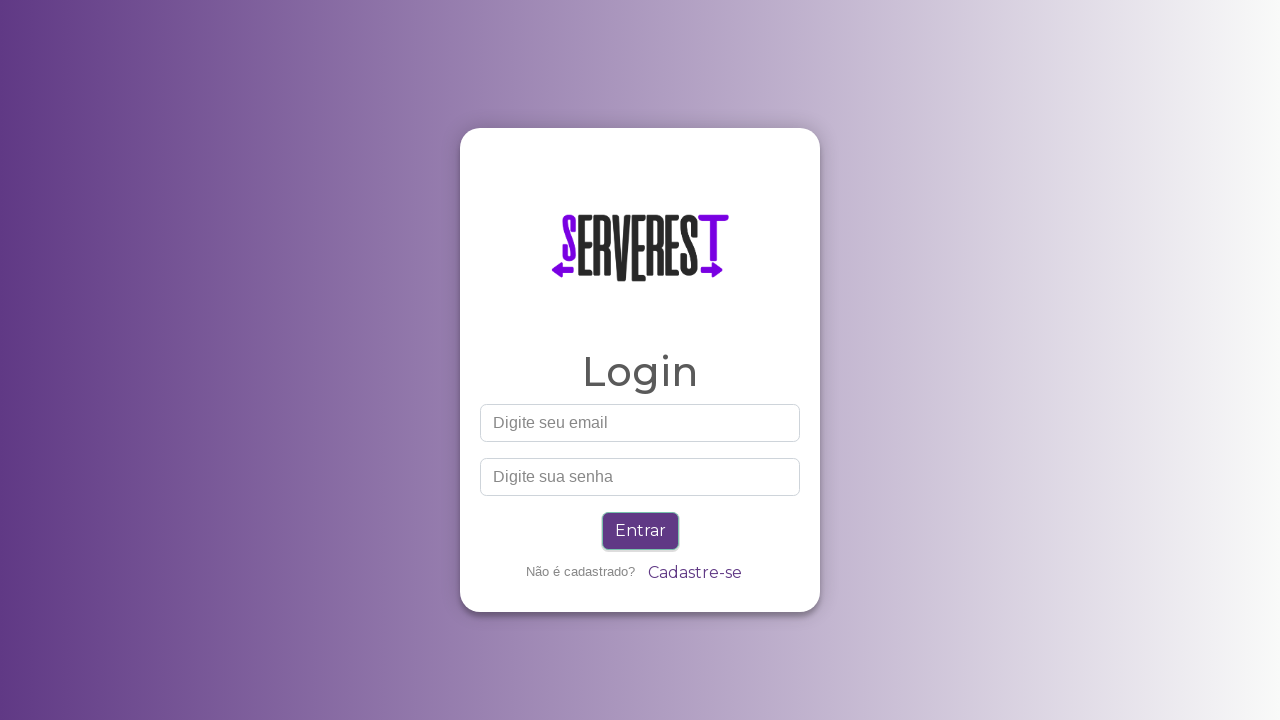

Clicked on 'Cadastre-se' (Register) link at (694, 573) on text=Cadastre-se
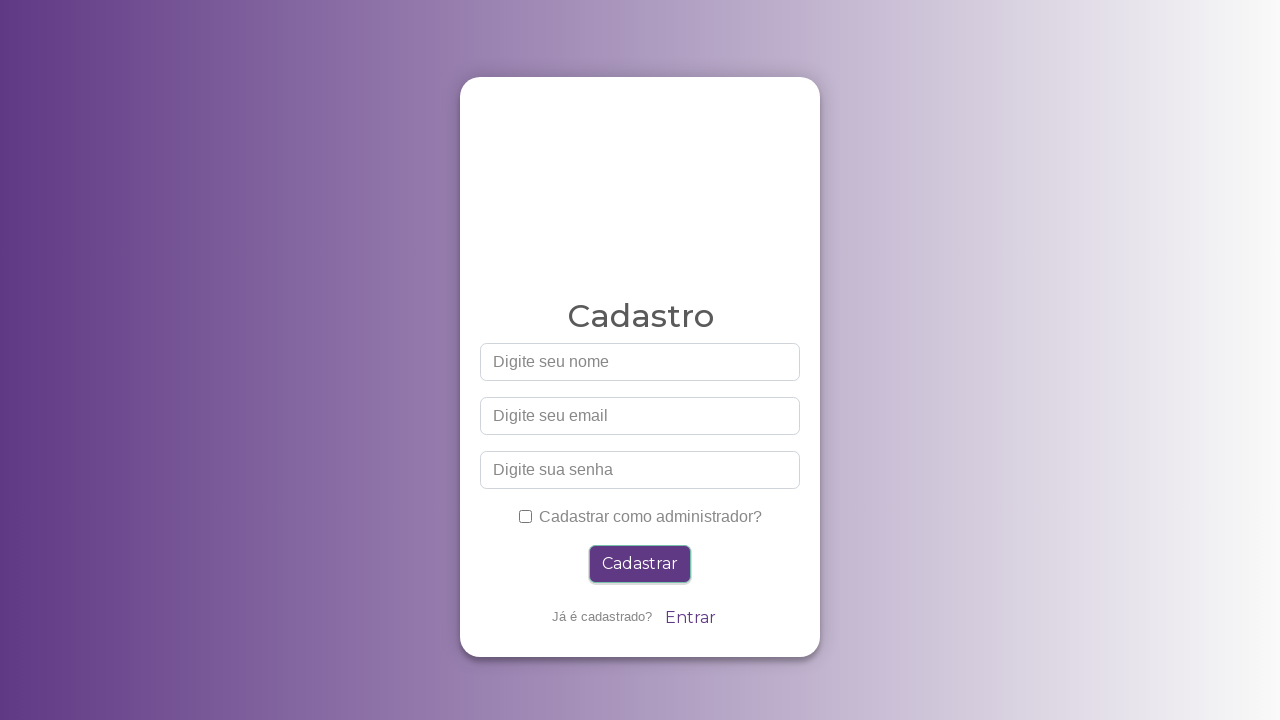

Filled in name field with 'TestUser2847' on #nome
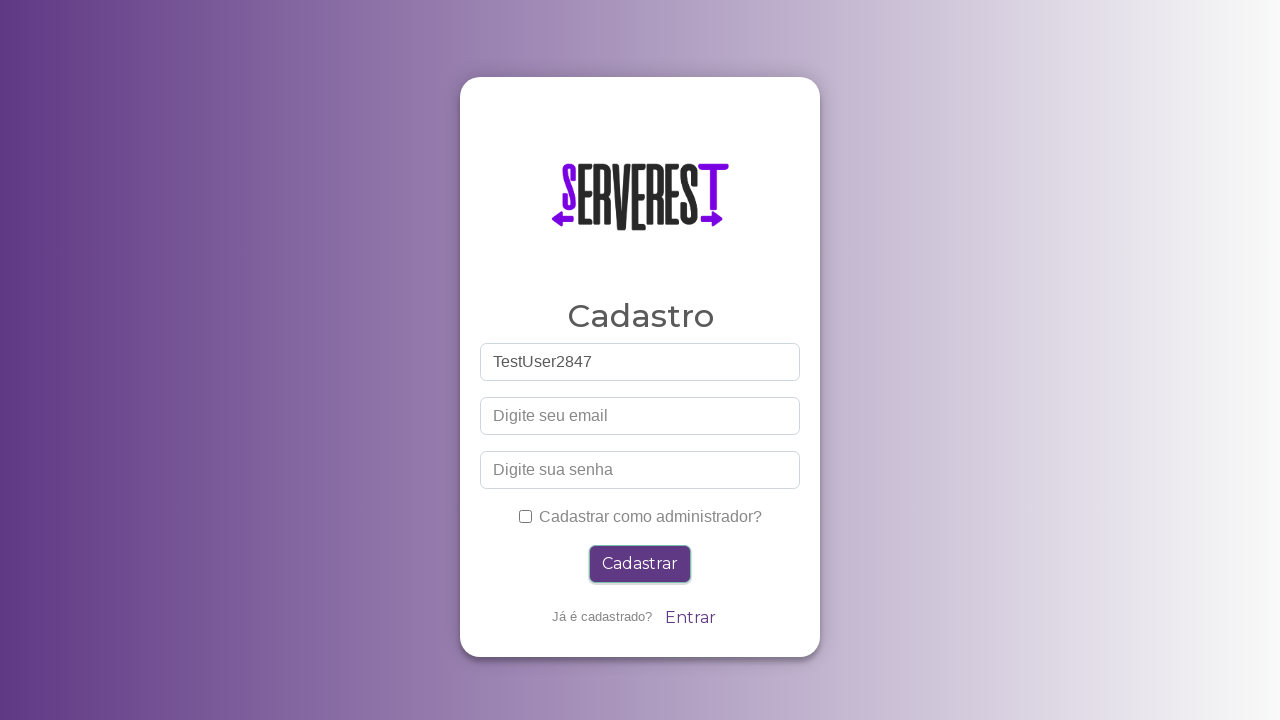

Filled in email field with 'testuser2847@example.com' on #email
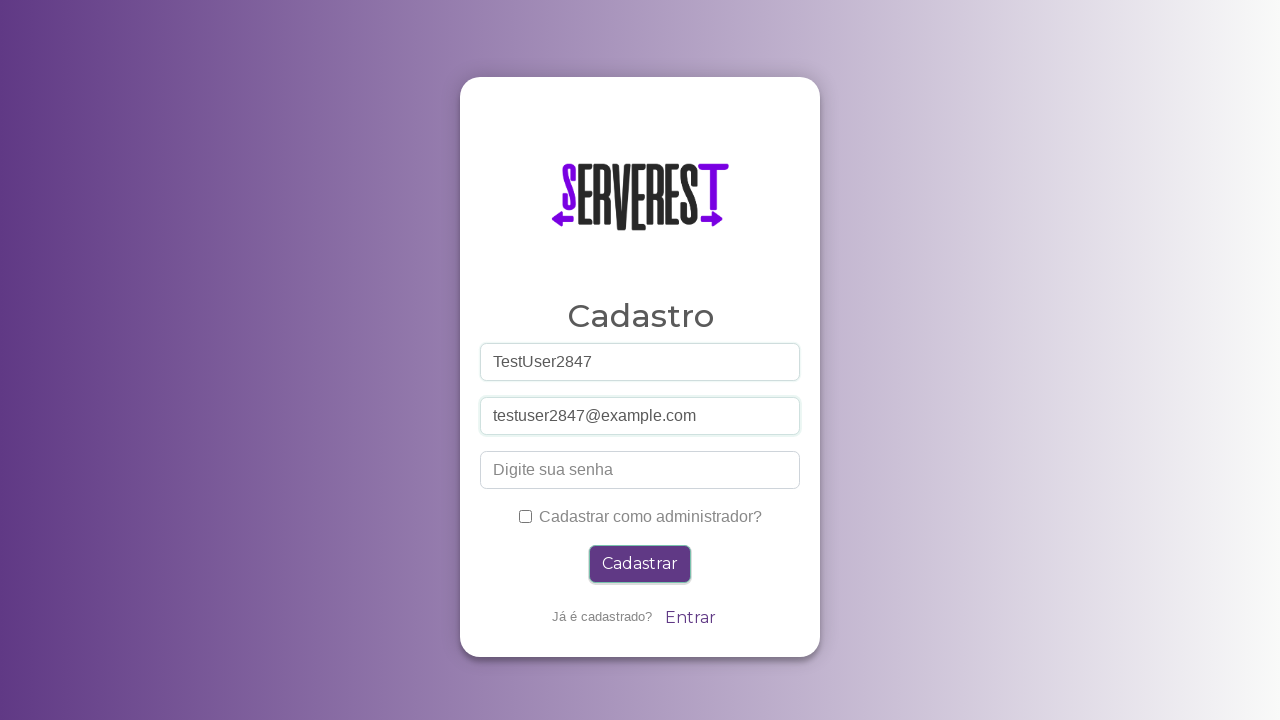

Filled in password field with 'securepass123' on #password
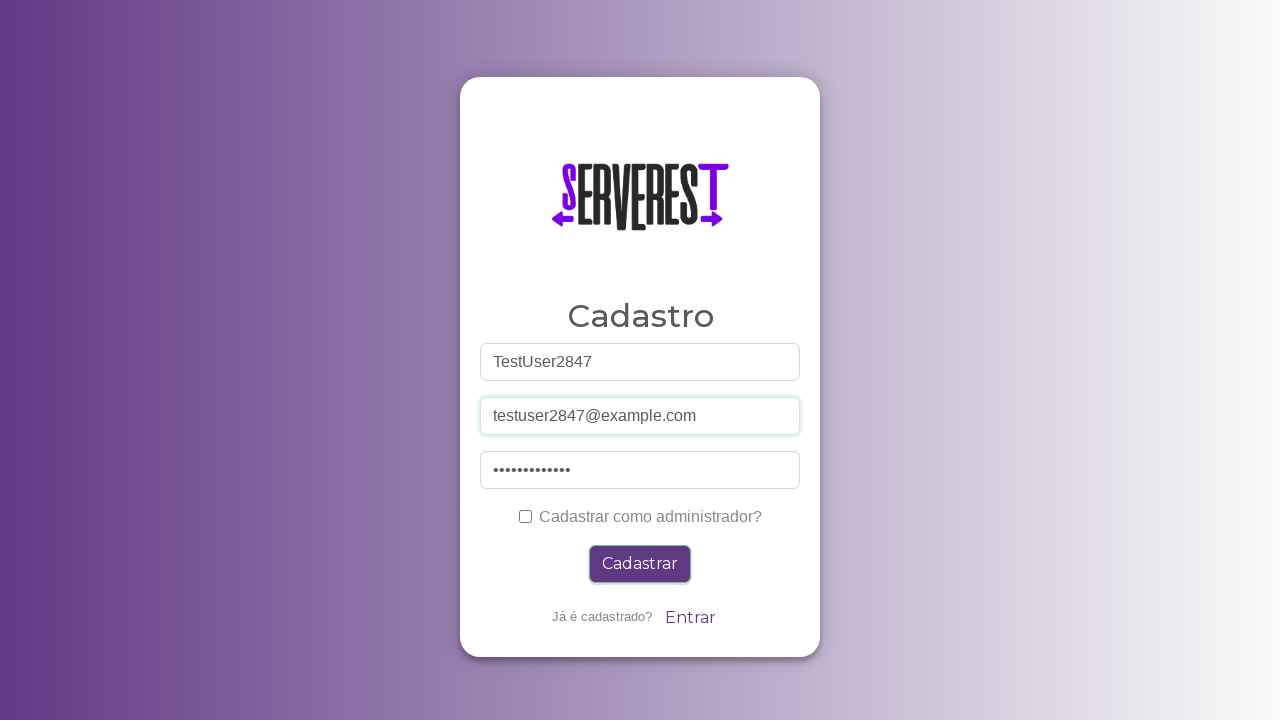

Clicked on administrator checkbox at (525, 516) on #administrador
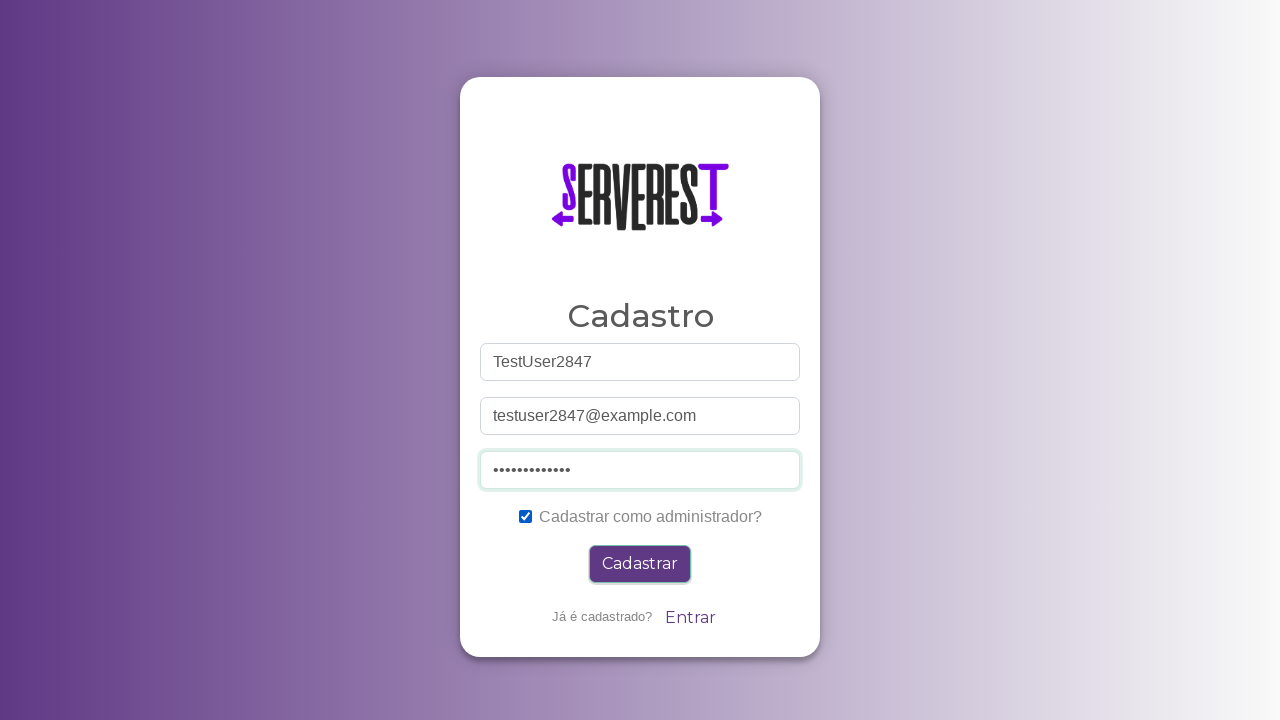

Clicked on submit button to register at (640, 564) on .btn-primary
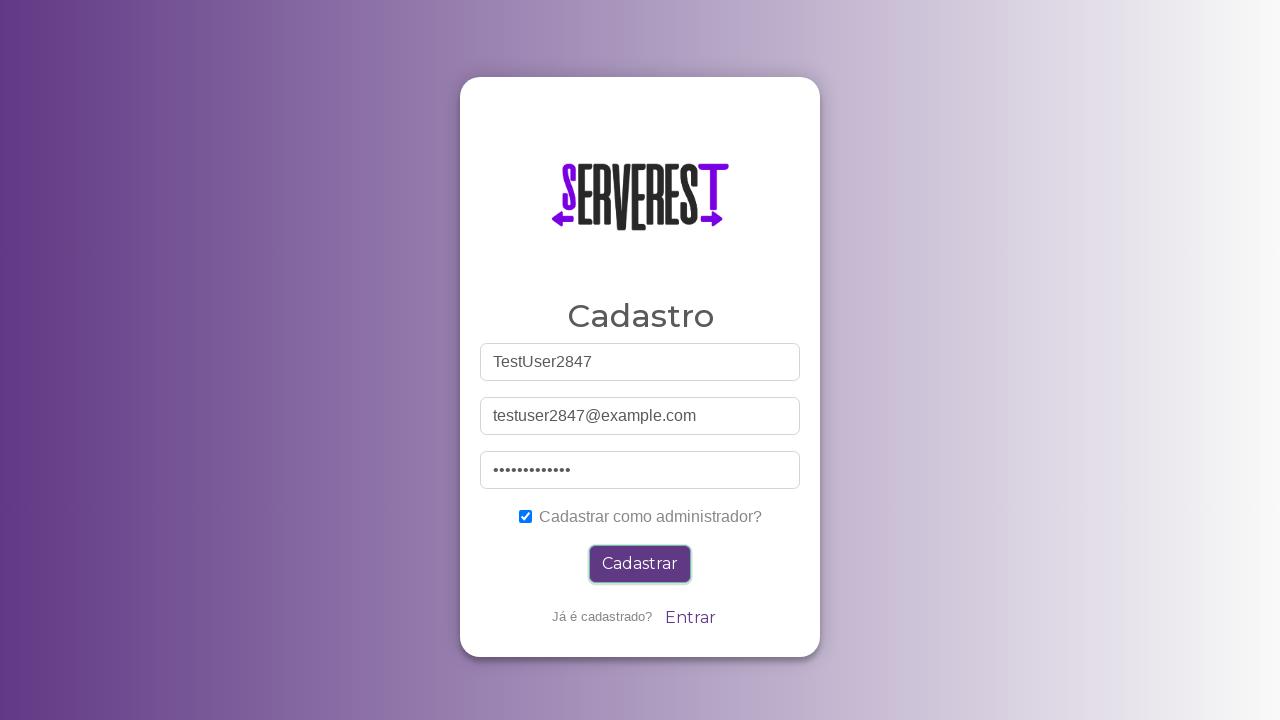

Success message appeared with alert link
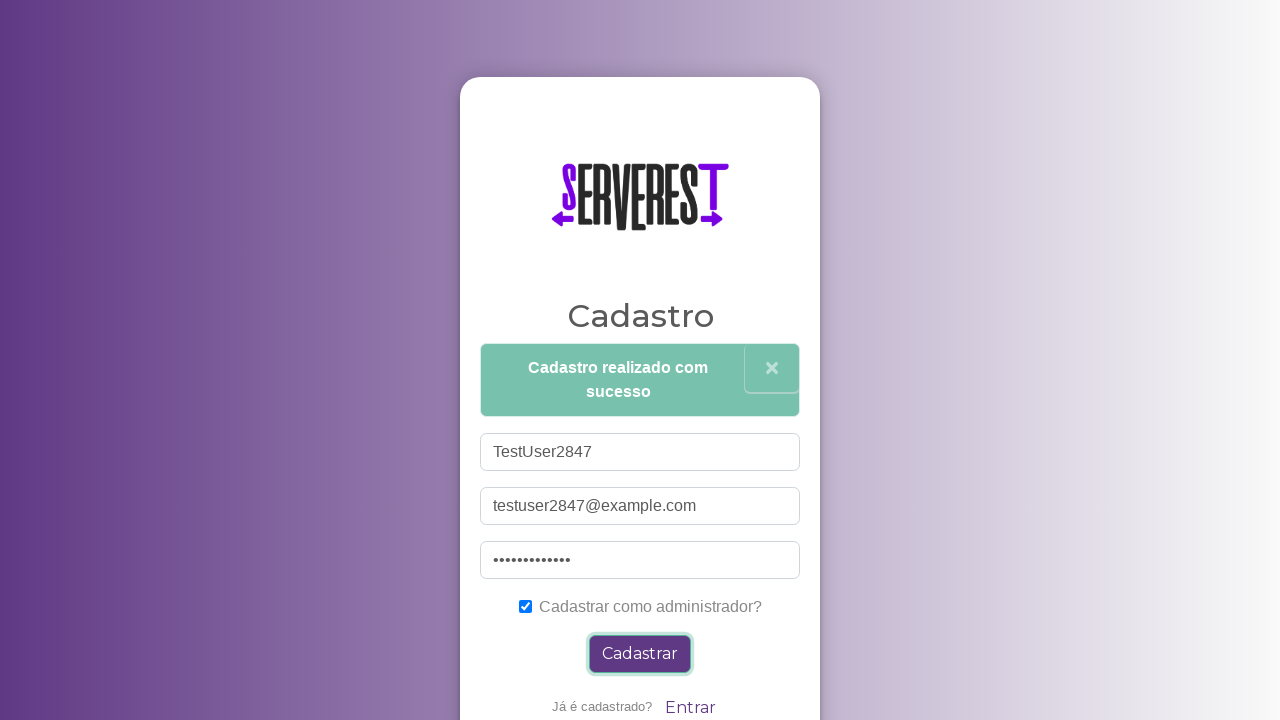

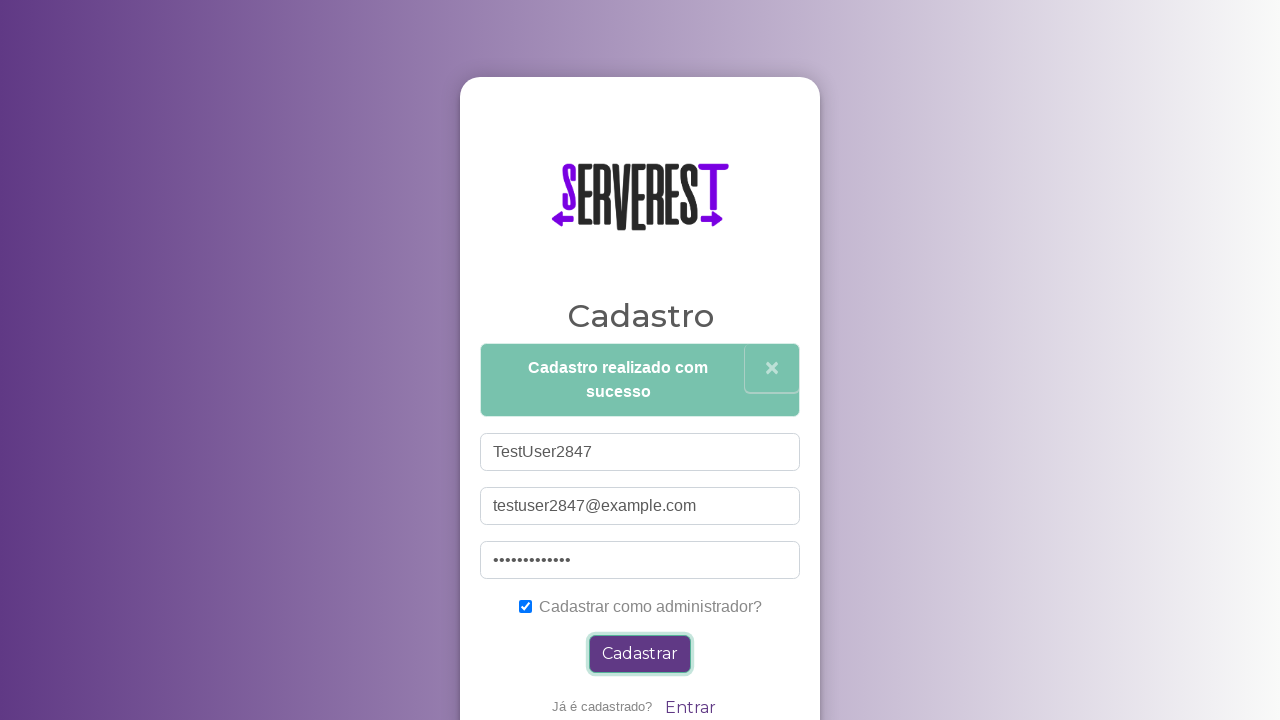